Tests clicking a link that opens a popup window on the omayo test page

Starting URL: http://omayo.blogspot.com/

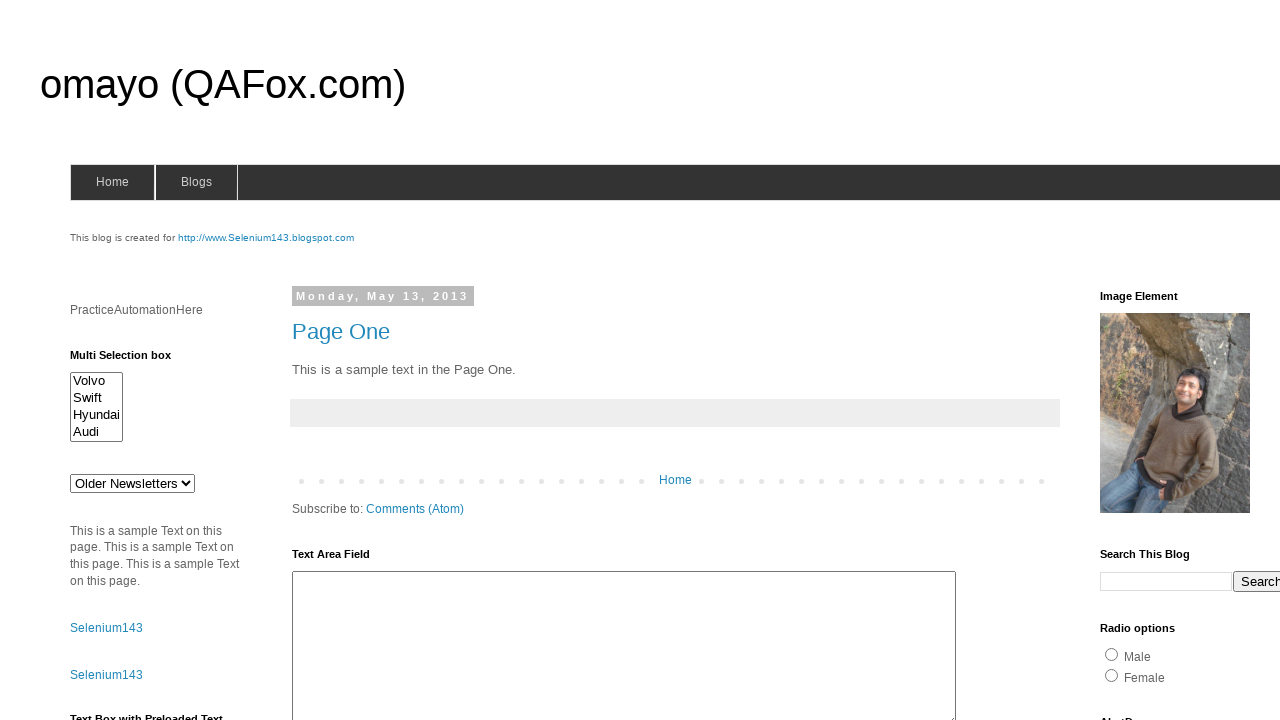

Clicked link to open a popup window at (132, 360) on text=Open a popup window
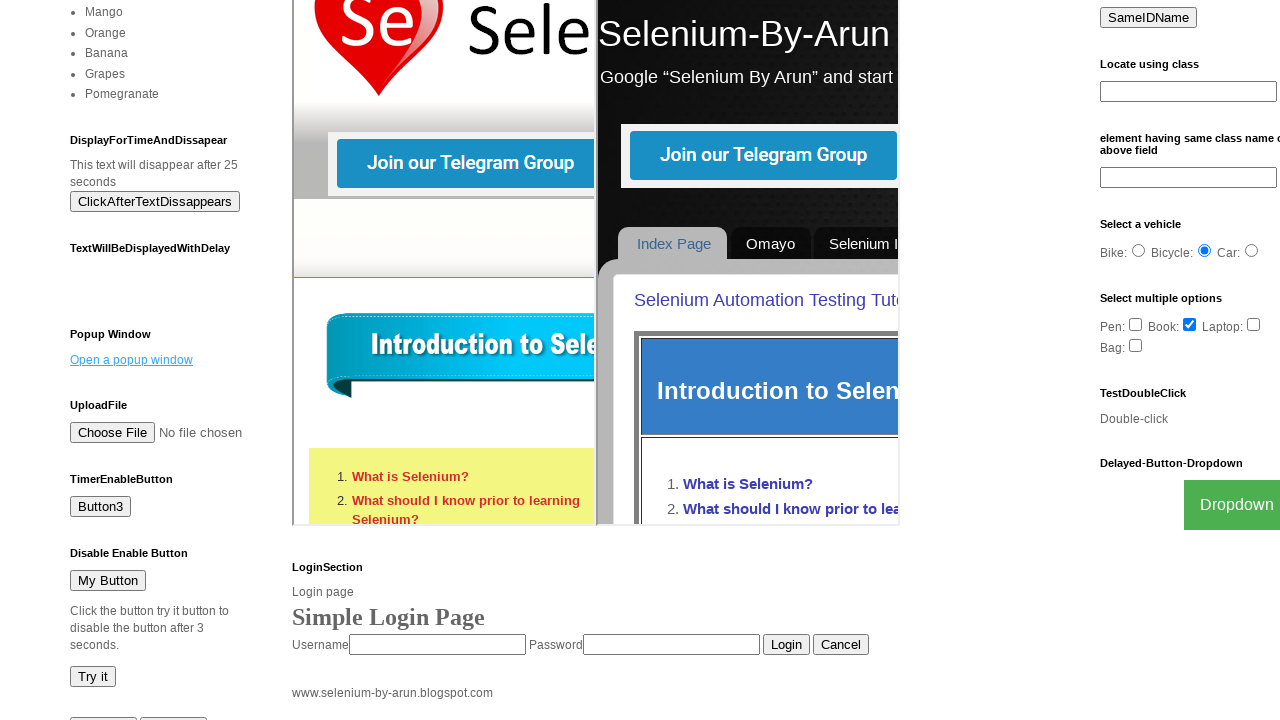

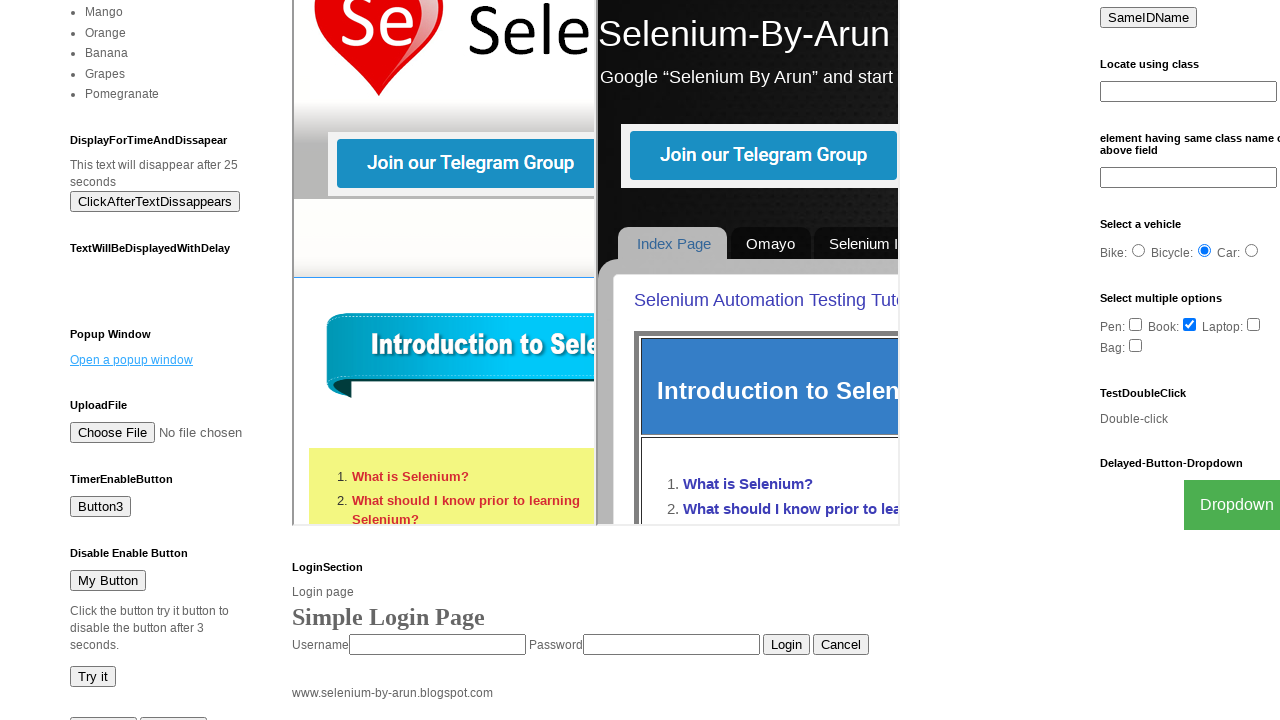